Tests JavaScript information alert by clicking a button to trigger the alert and accepting it, then verifying the success message is displayed

Starting URL: https://loopcamp.vercel.app/javascript-alerts.html

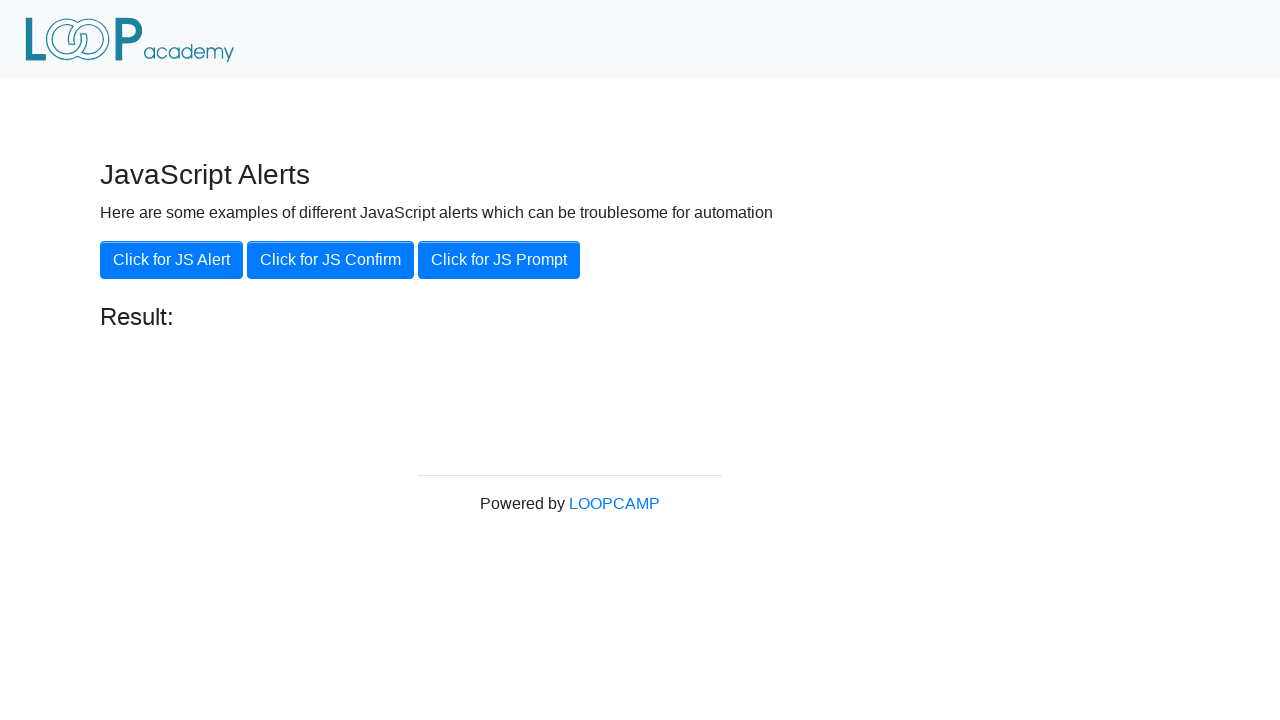

Navigated to JavaScript alerts test page
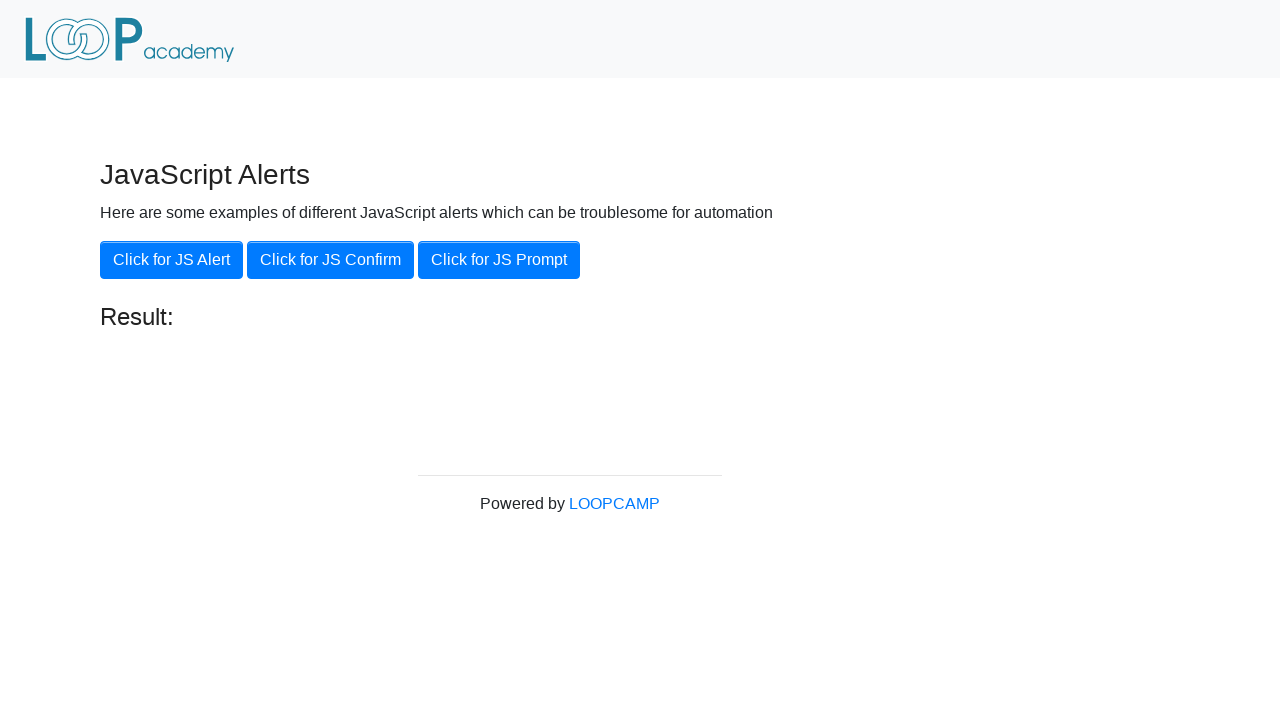

Clicked the 'Click for JS Alert' button at (172, 260) on xpath=//button[.='Click for JS Alert']
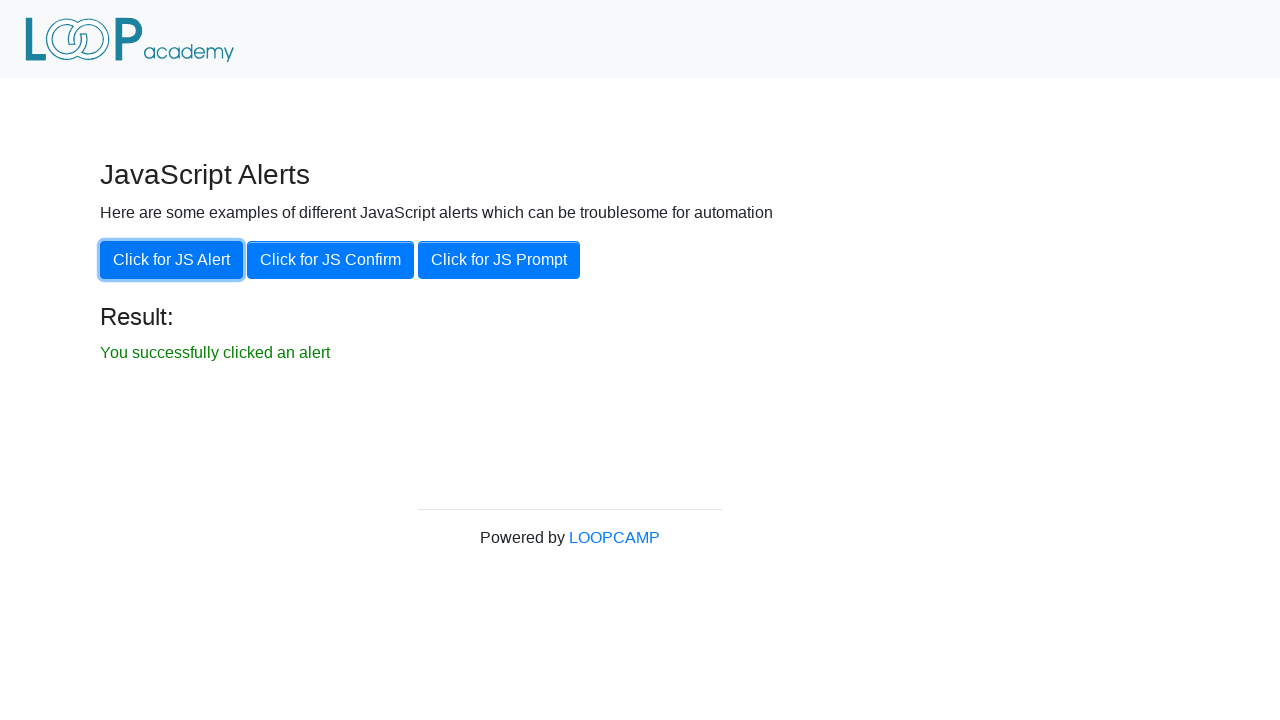

Set up dialog handler to accept the JavaScript alert
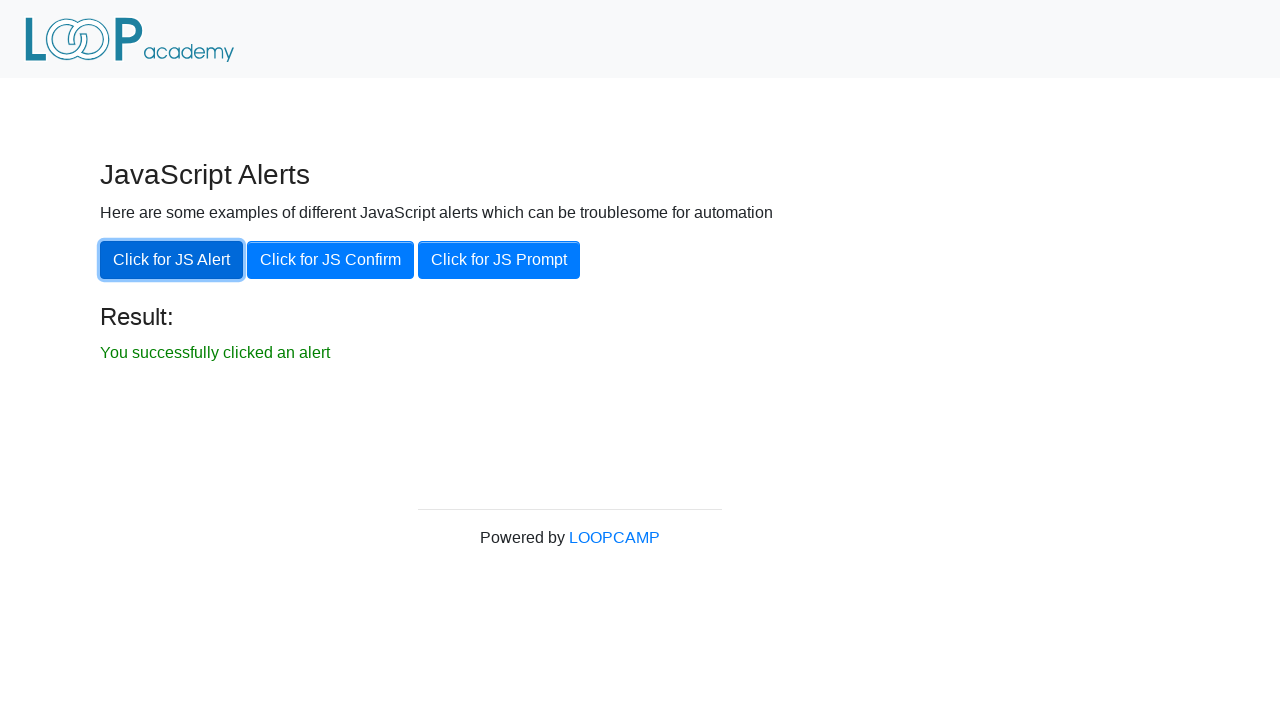

Success message element appeared after accepting alert
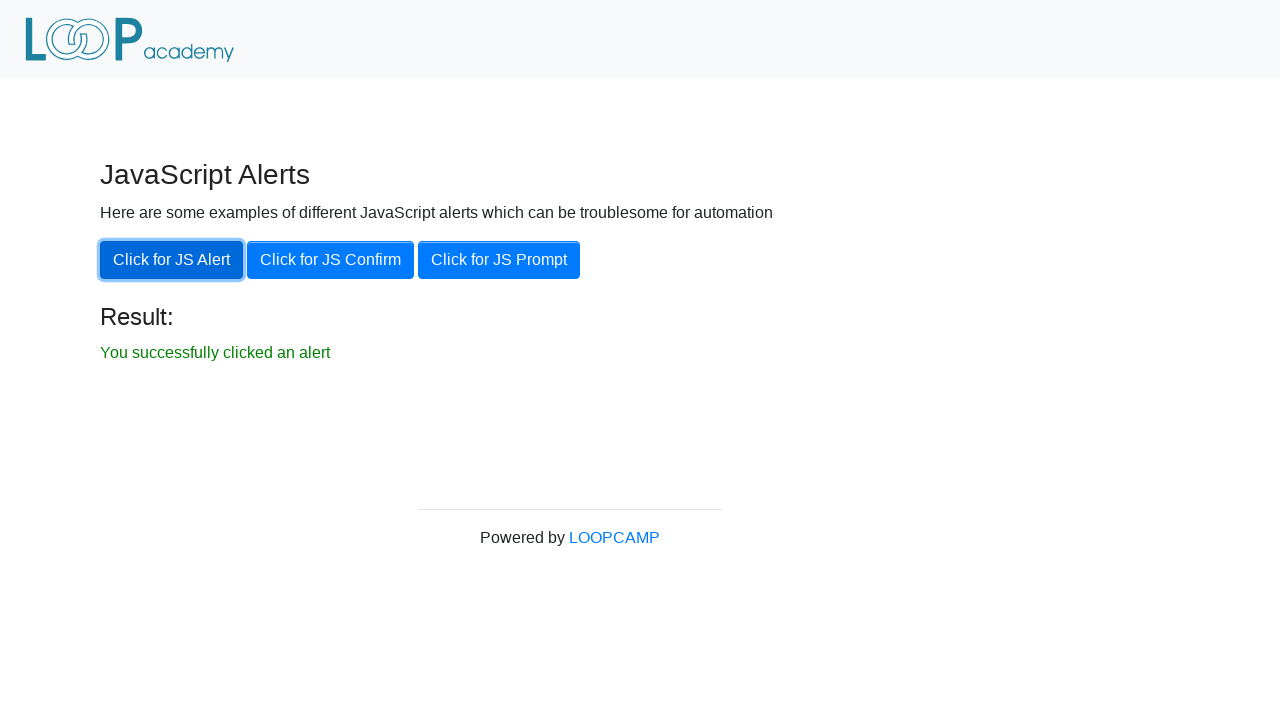

Retrieved success message text: 'You successfully clicked an alert'
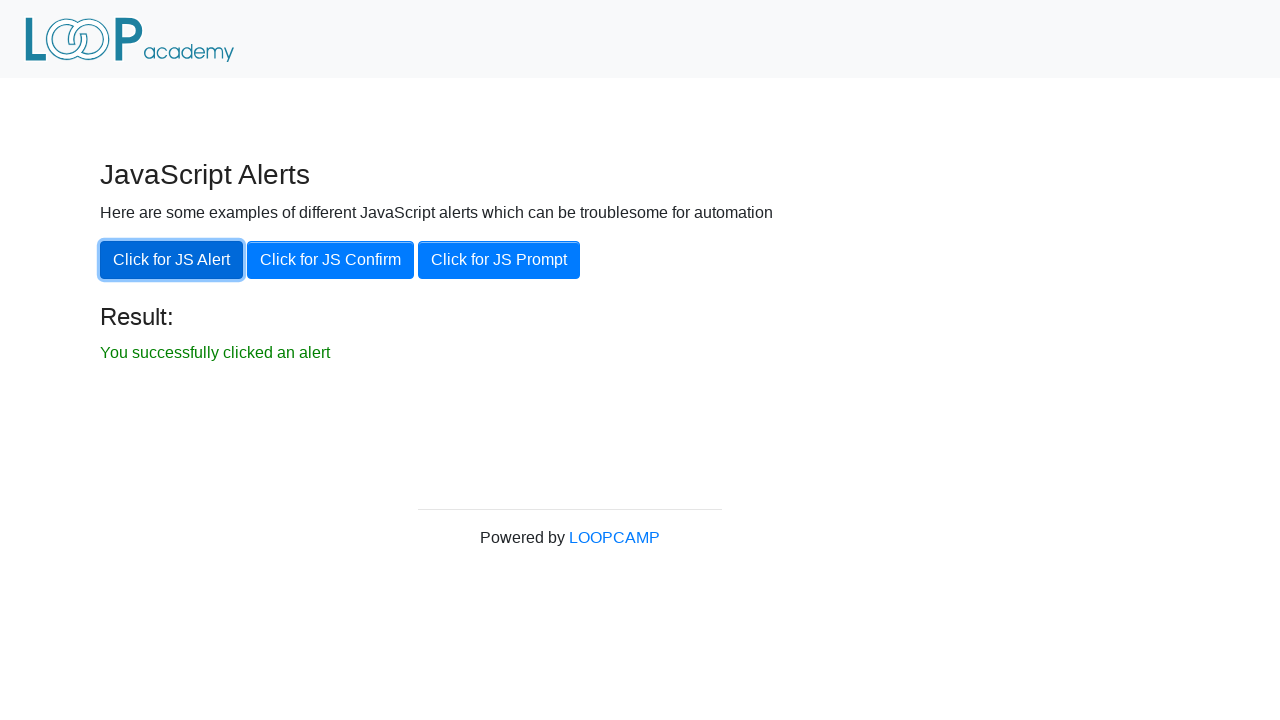

Verified success message matches expected text
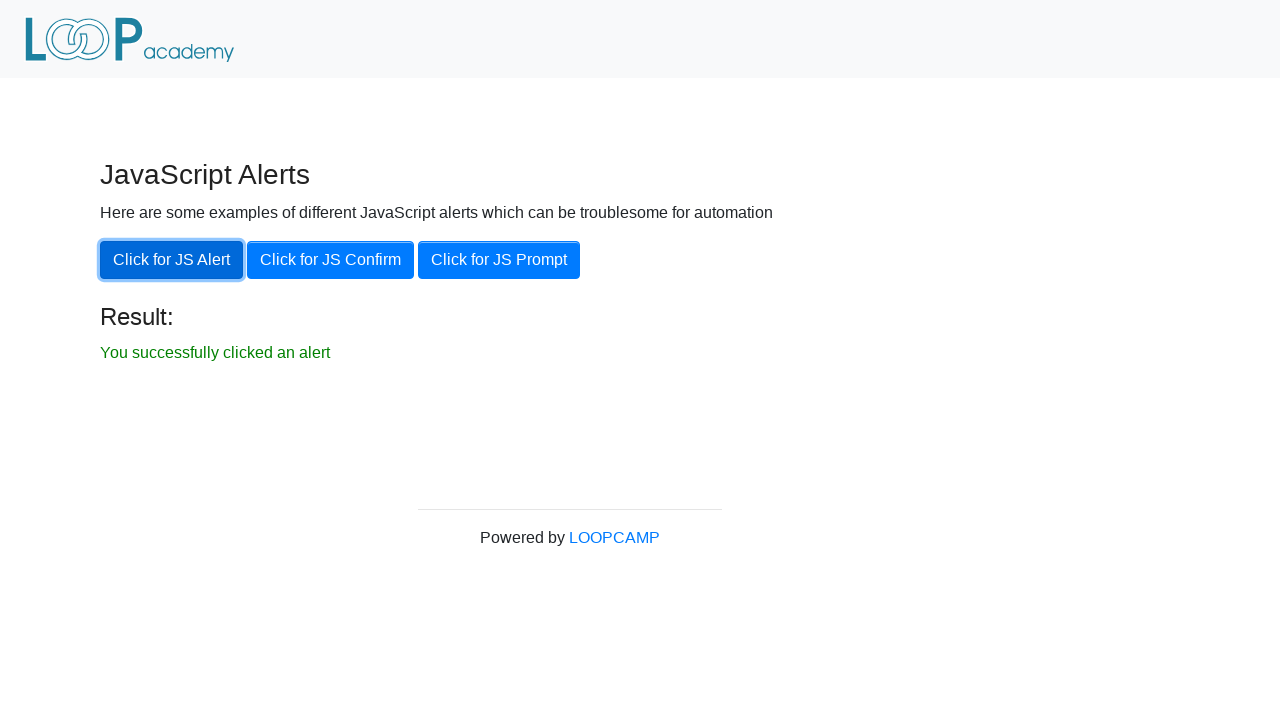

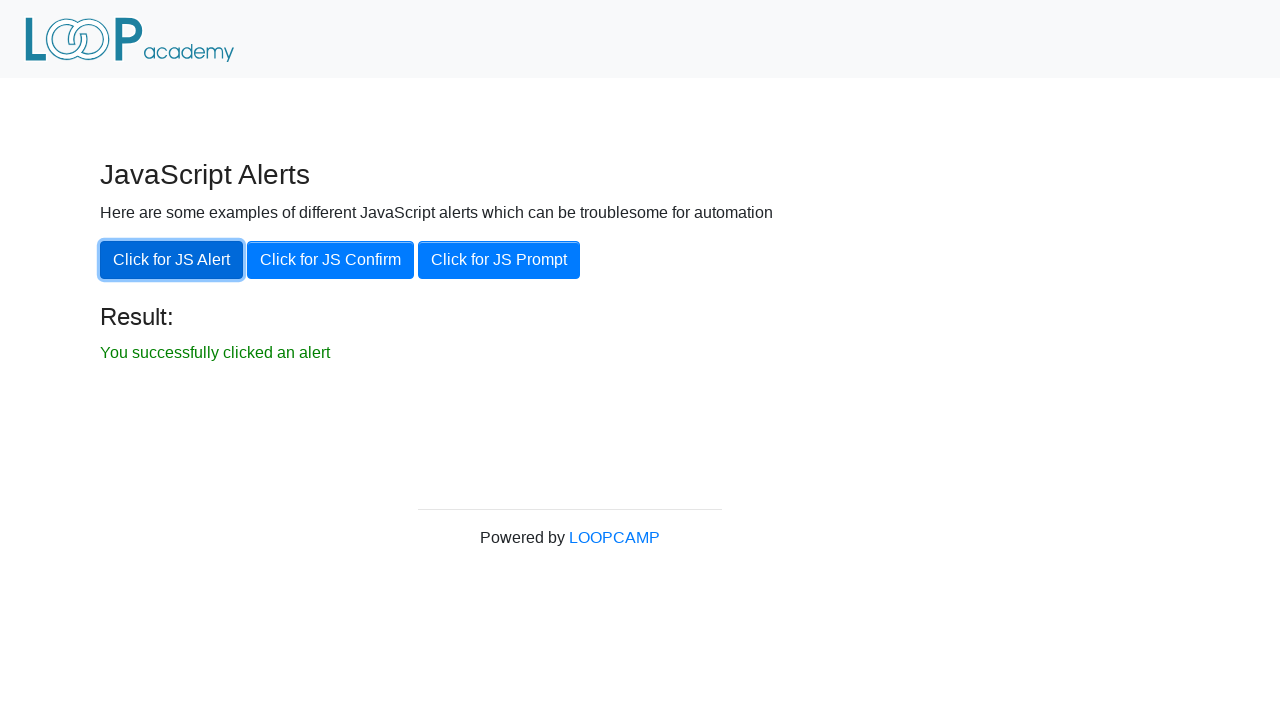